Searches for a company on the UK Companies House website, navigates to the company's page, opens the filing history tab, and filters results by charges/mortgages category.

Starting URL: https://find-and-update.company-information.service.gov.uk/

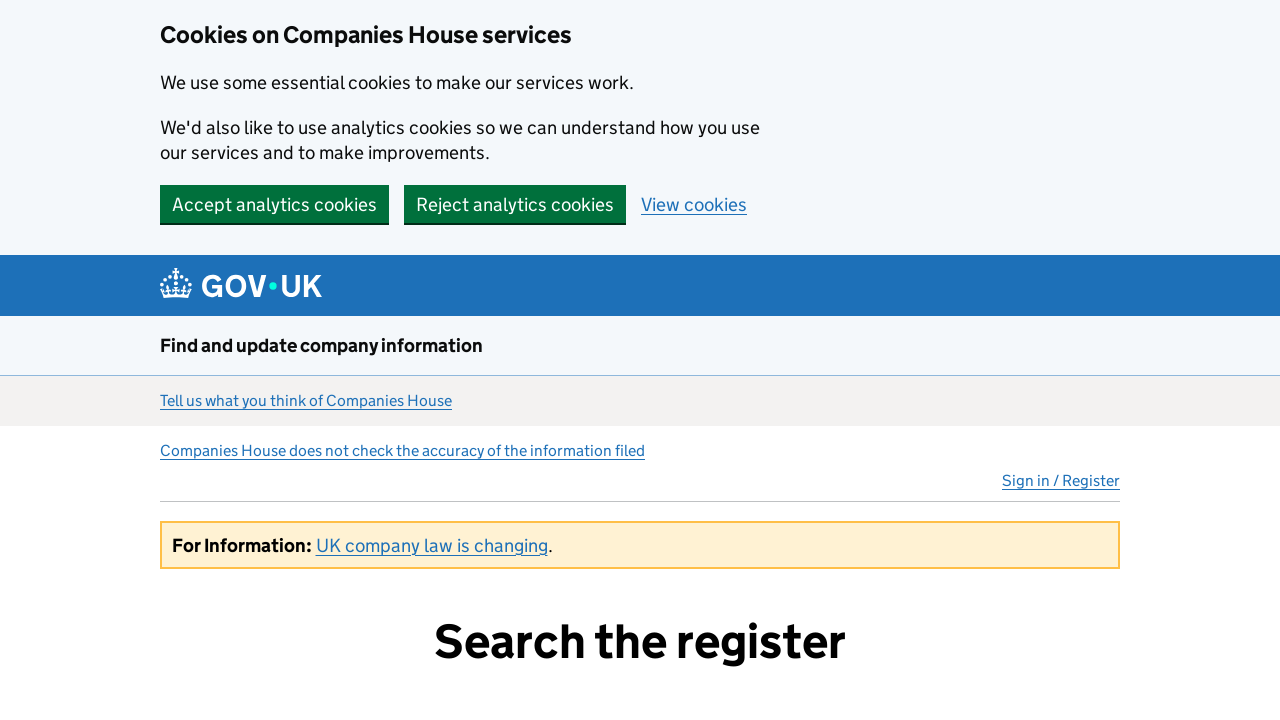

Filled search field with 'TESCO PLC' on #site-search-text
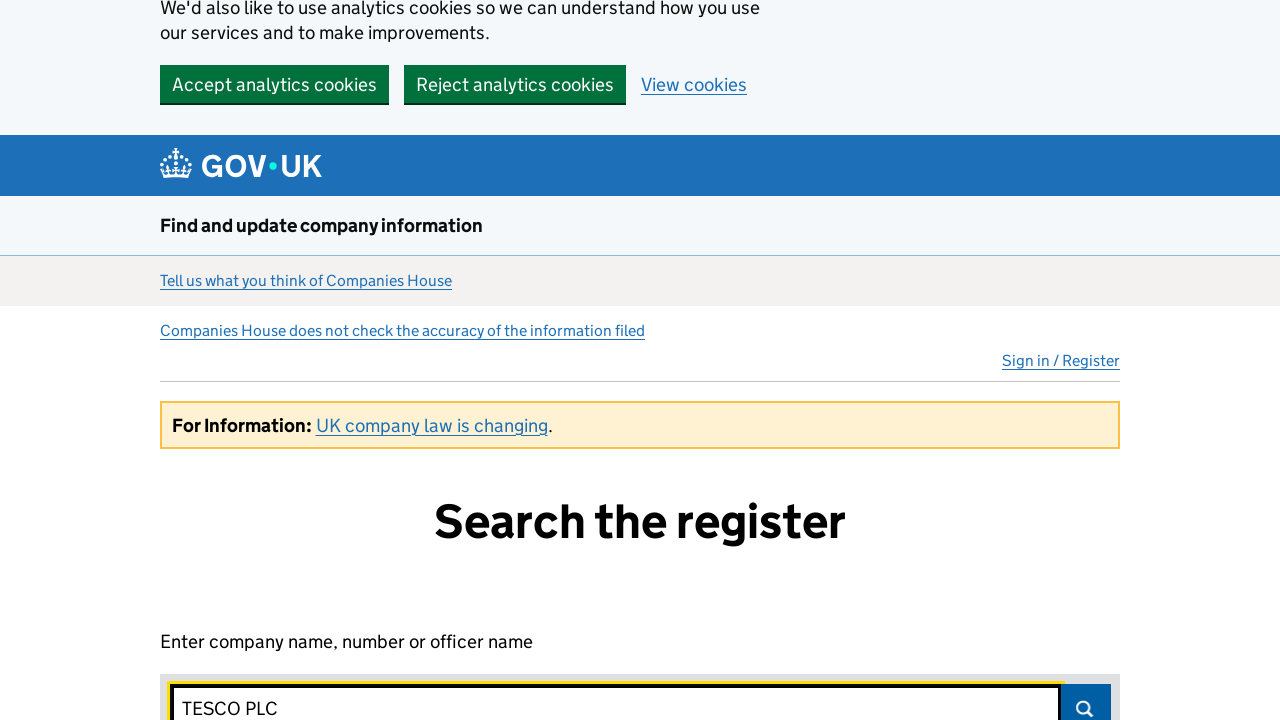

Pressed Enter to search for company on #site-search-text
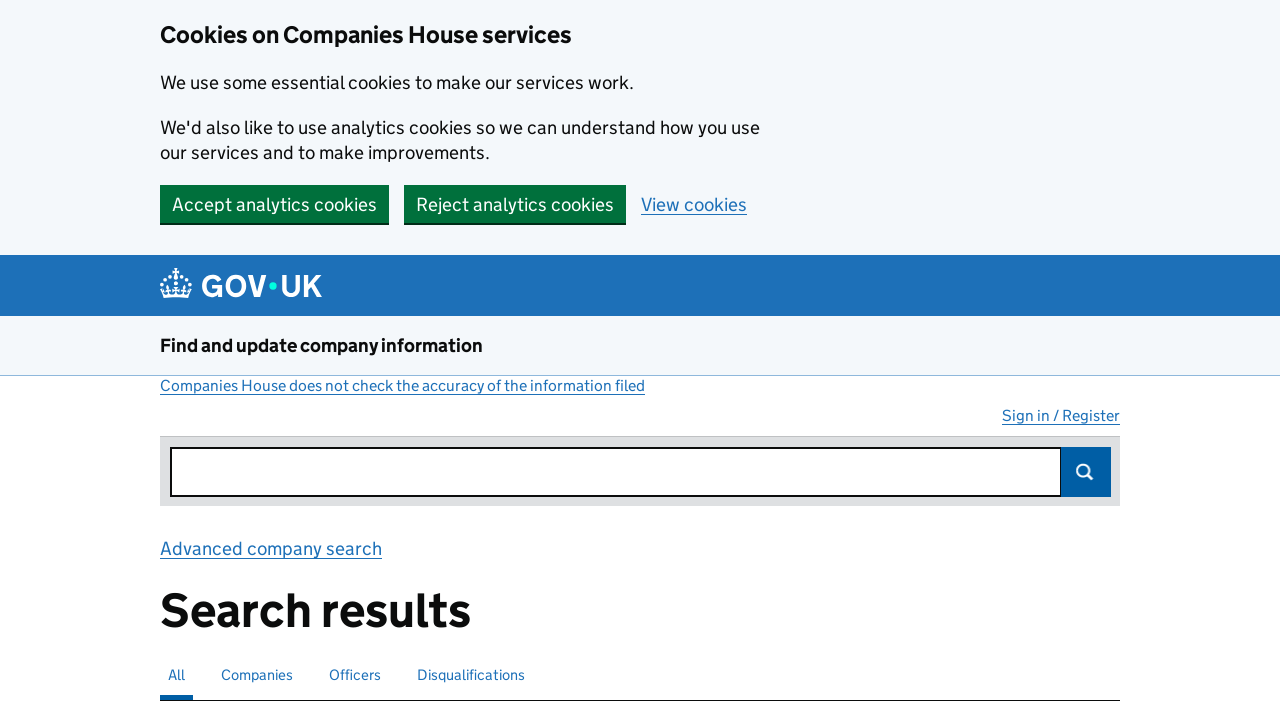

Search results loaded and company link appeared
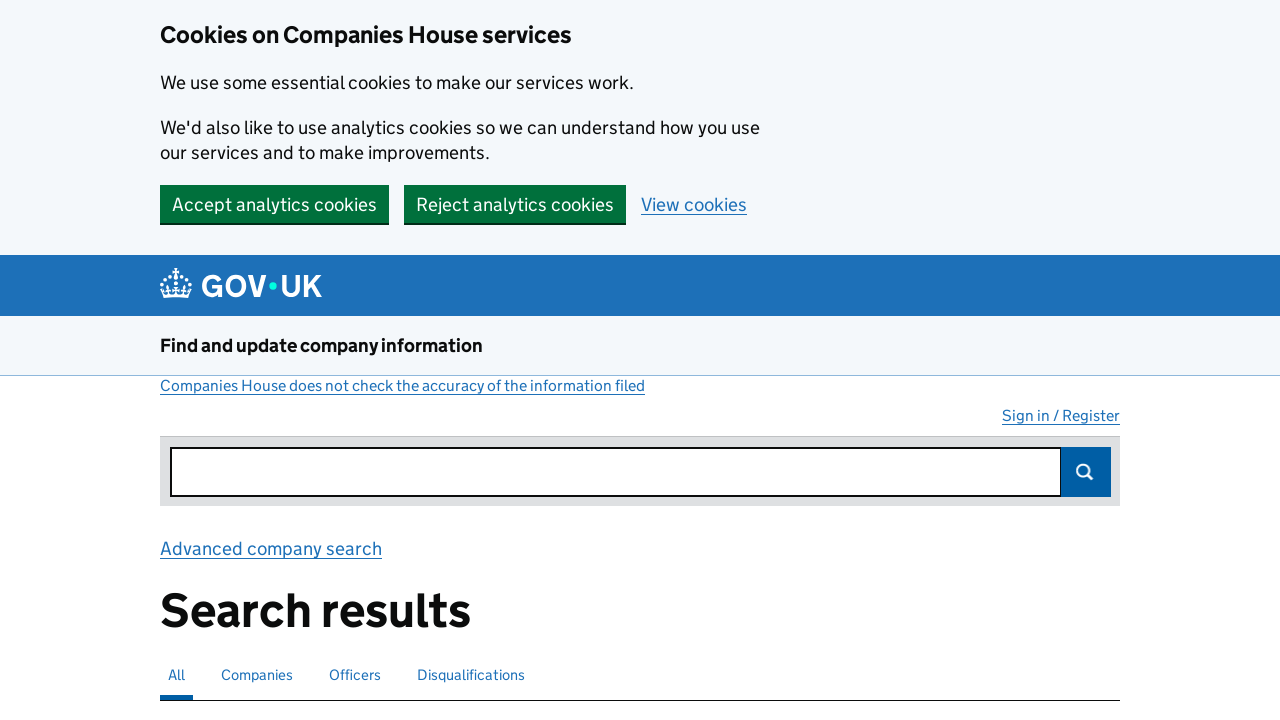

Clicked on TESCO PLC company link at (210, 361) on a:has-text('TESCO PLC')
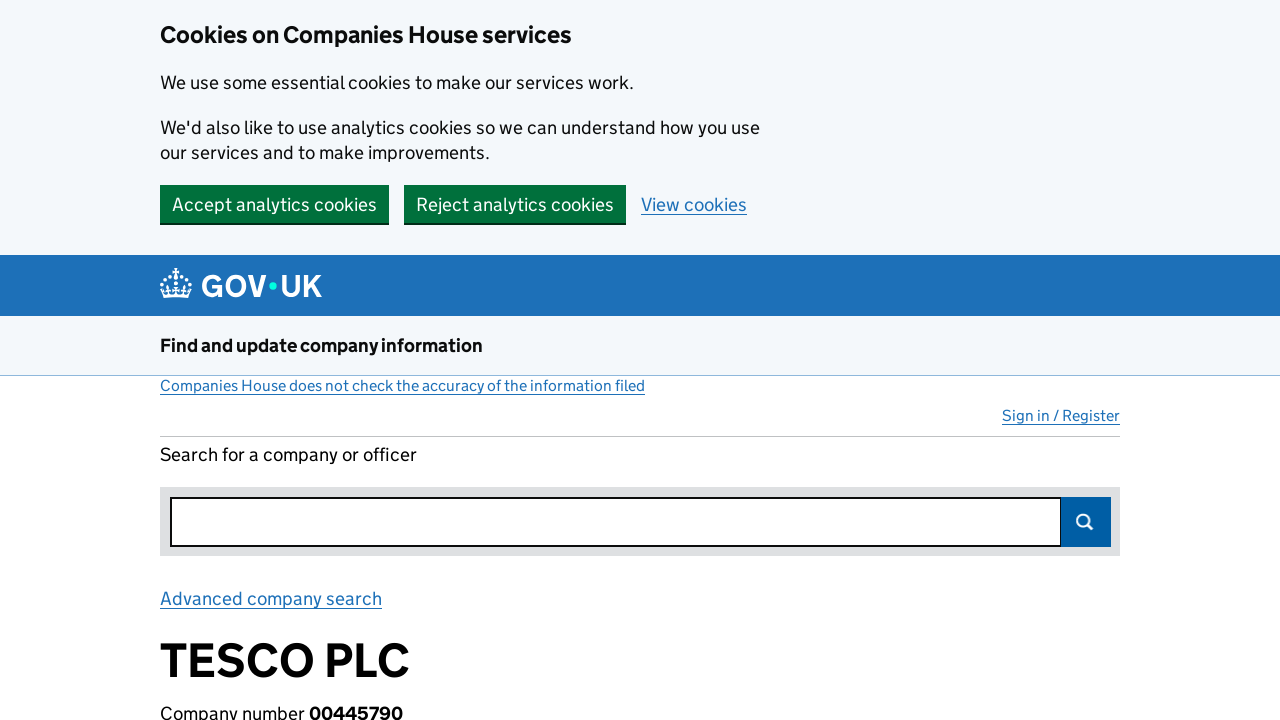

Company page loaded and filing history tab appeared
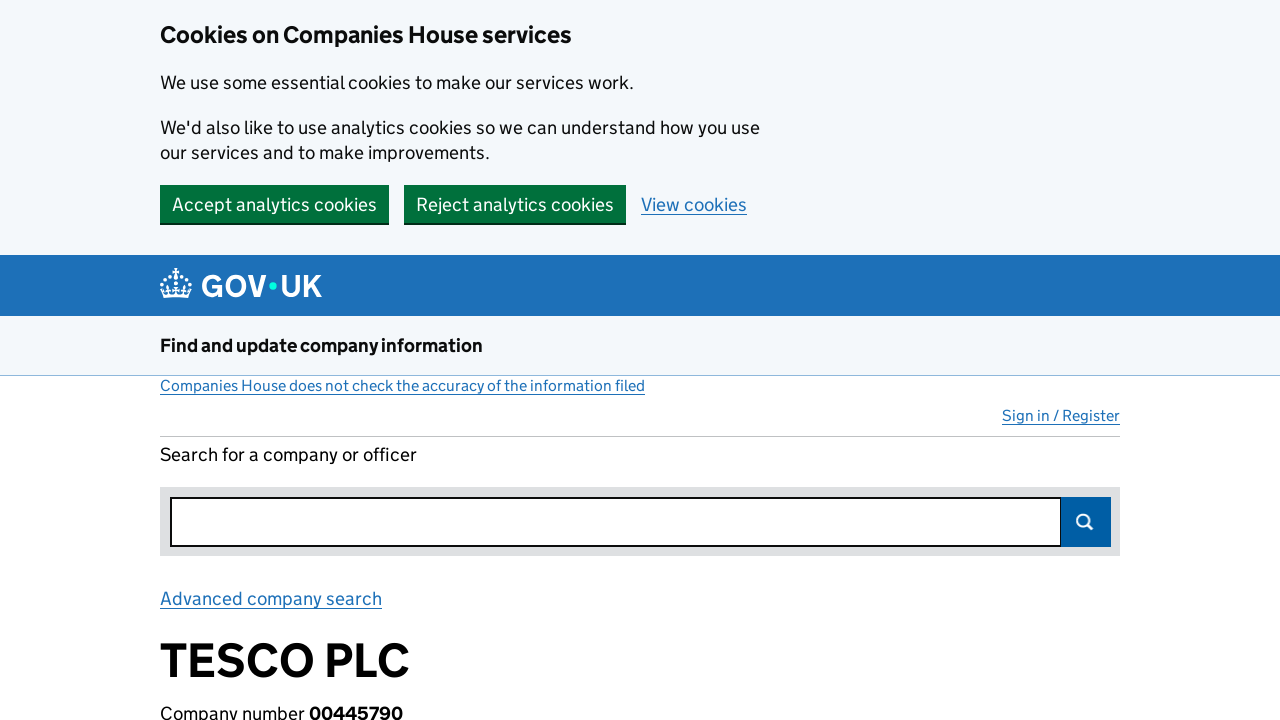

Clicked on Filing History tab at (354, 360) on #filing-history-tab
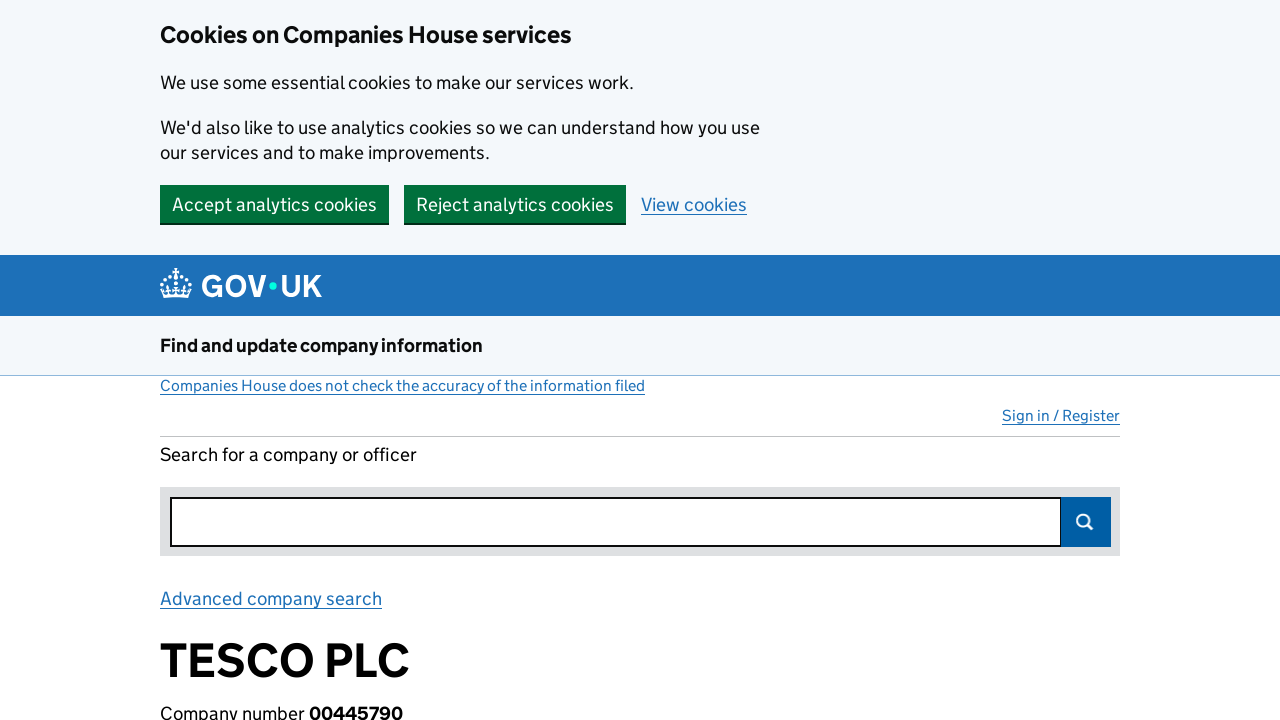

Filing history loaded and charges/mortgages filter appeared
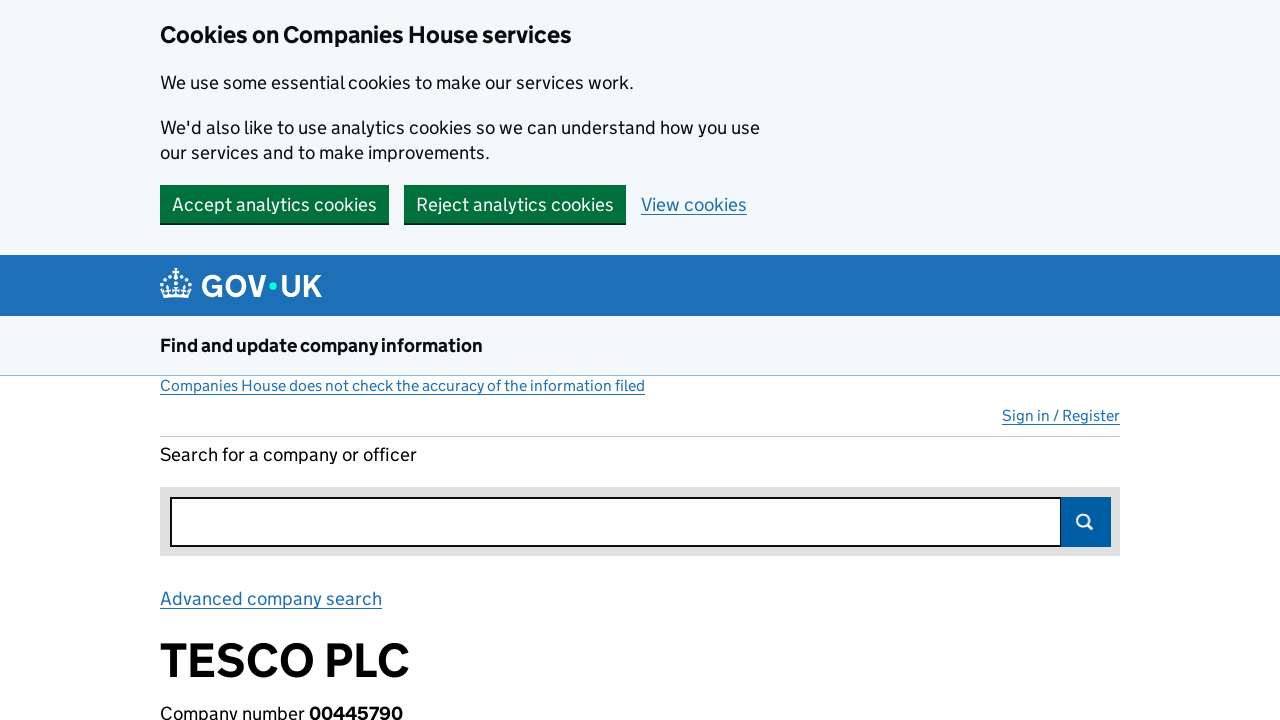

Clicked on charges/mortgages category filter at (484, 360) on label[for='filter-category-mortgage']
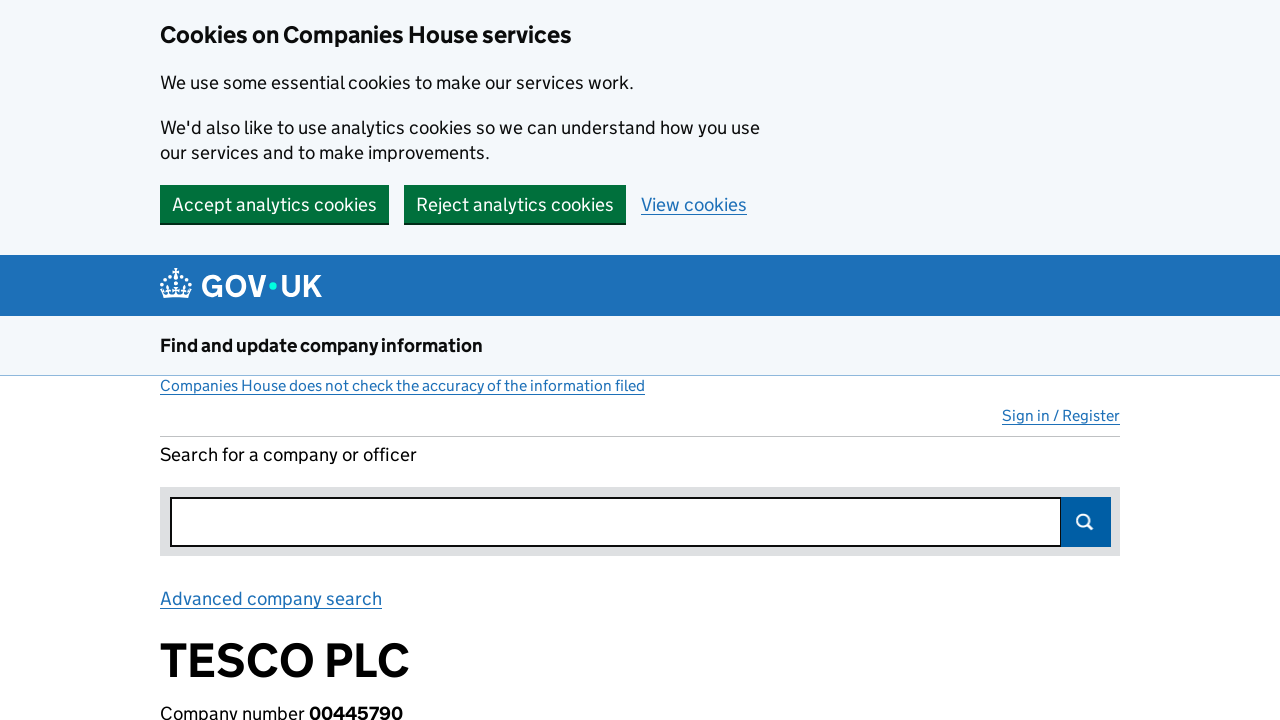

Filtered filing history results loaded
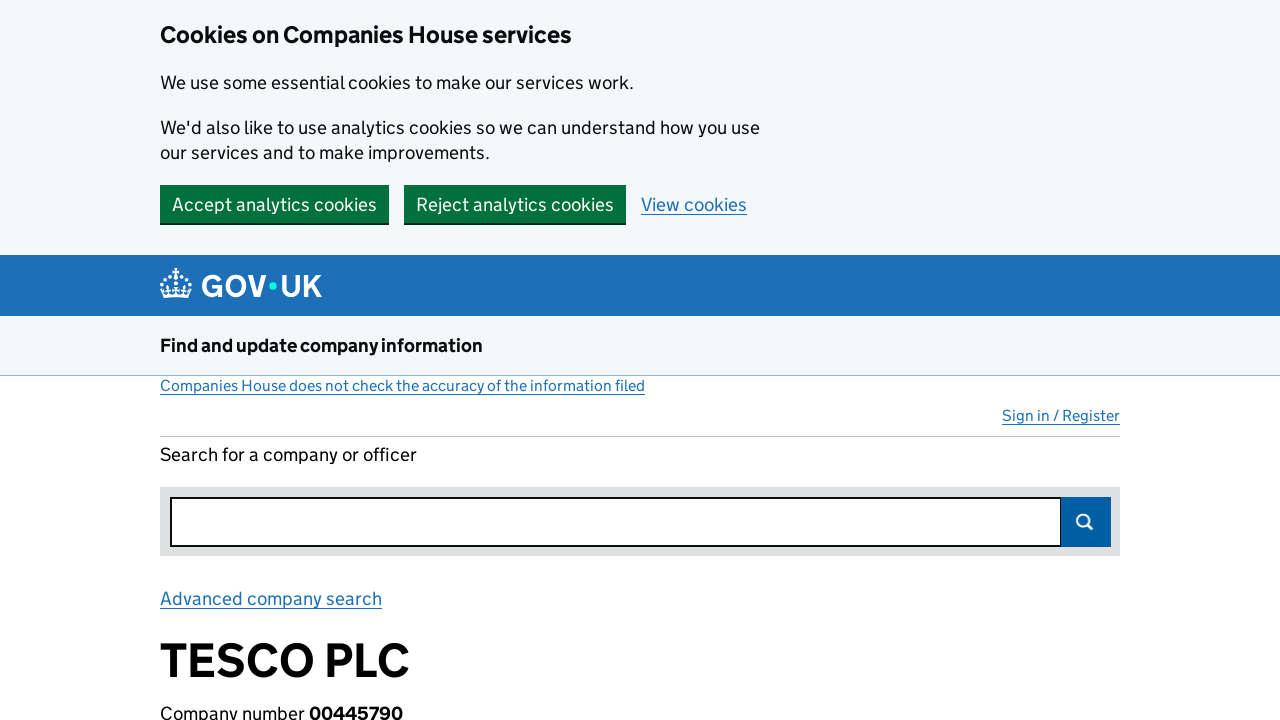

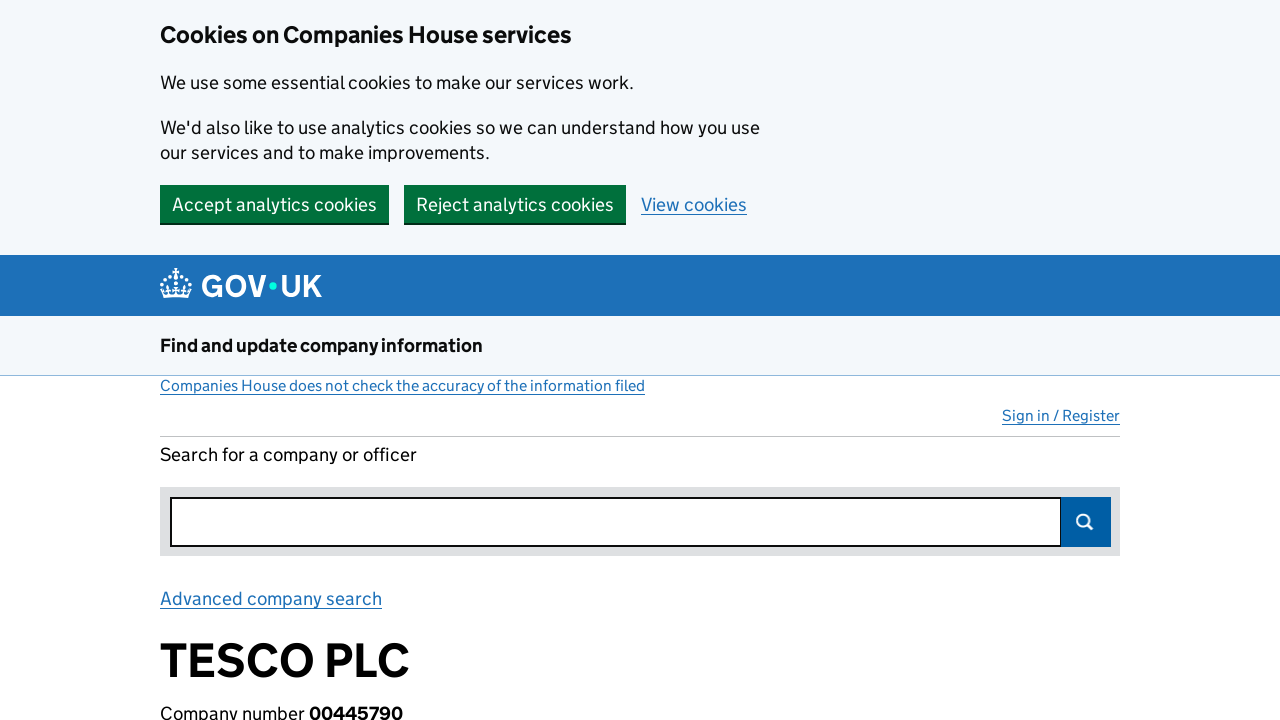